Tests form interactions on a practice site by clicking a radio button, verifying it's checked, and filling a text input field while verifying various element states

Starting URL: https://testautomationpractice.blogspot.com/

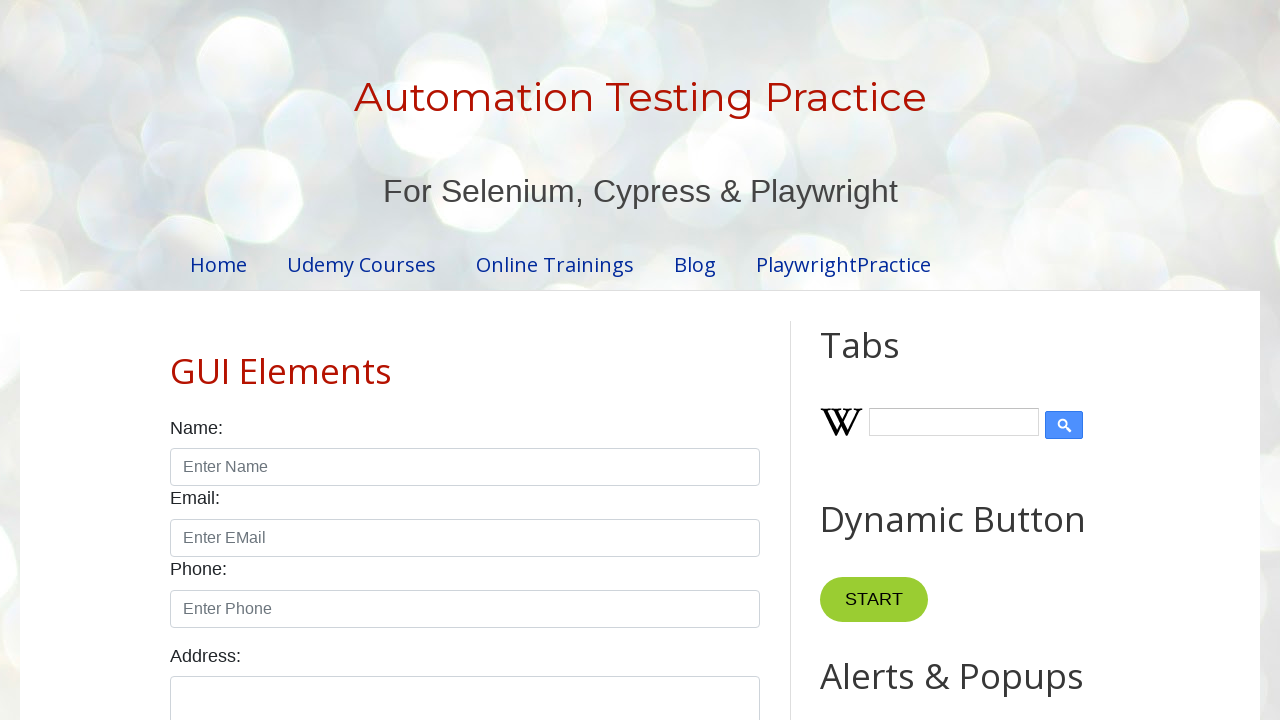

Clicked the male radio button at (176, 360) on xpath=//input[@id='male']
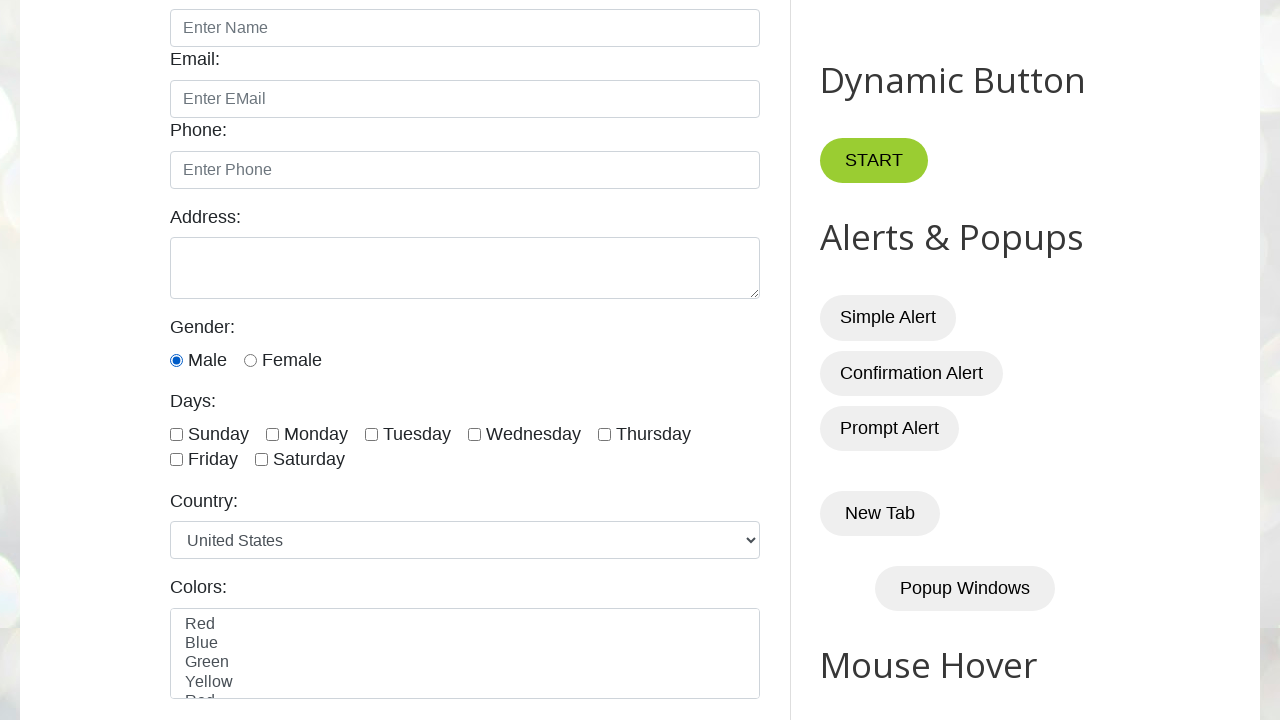

Verified male radio button is checked
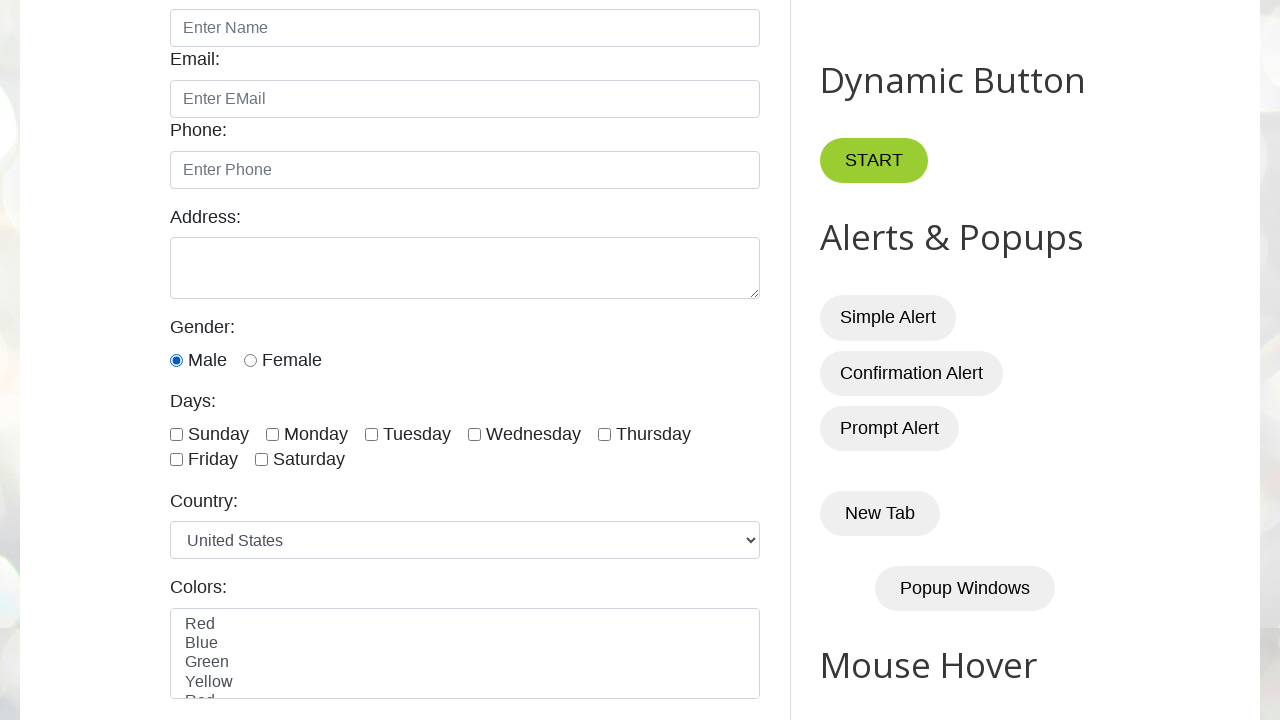

Verified name input field is enabled
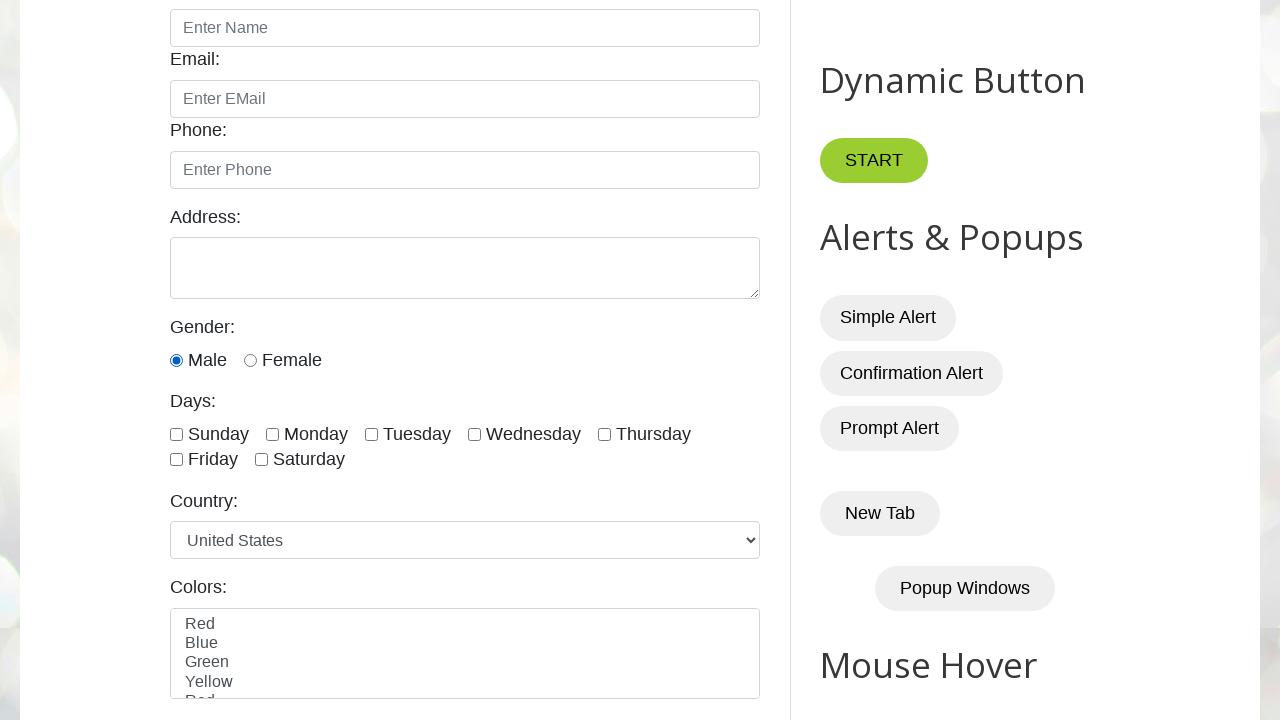

Verified name input field is editable
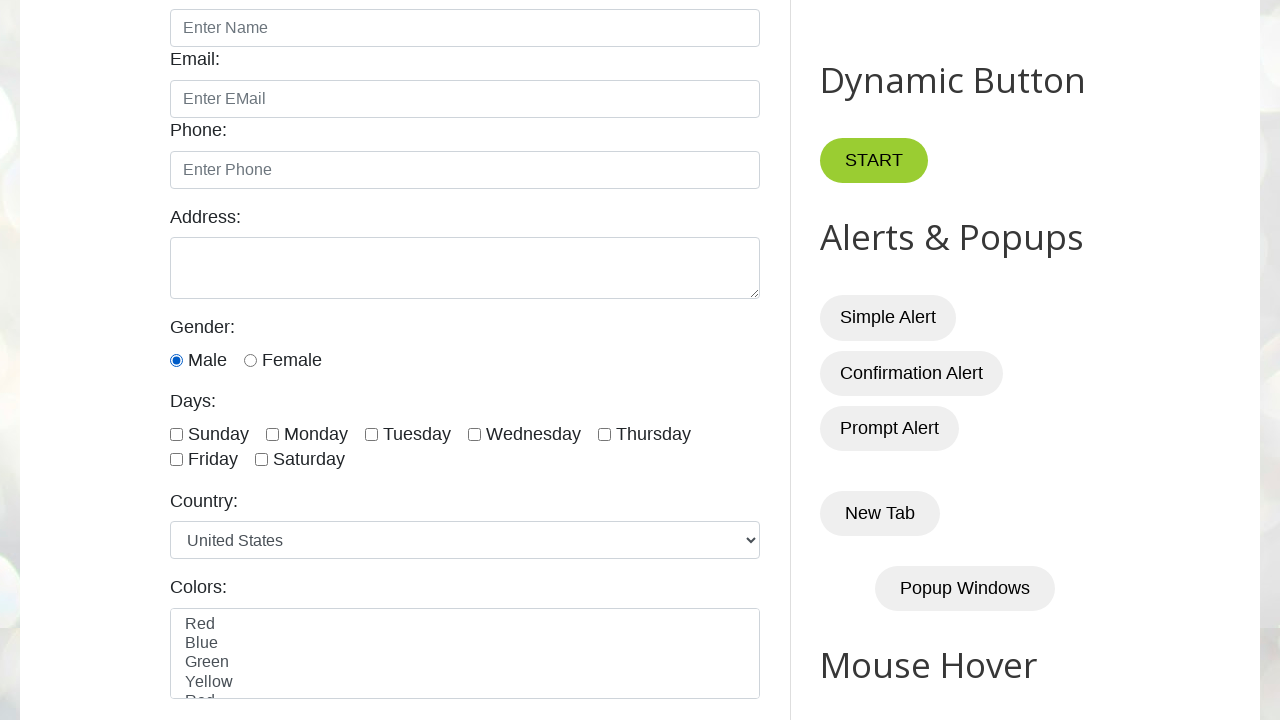

Filled name input field with 'Alparslan' on xpath=//input[@id='name']
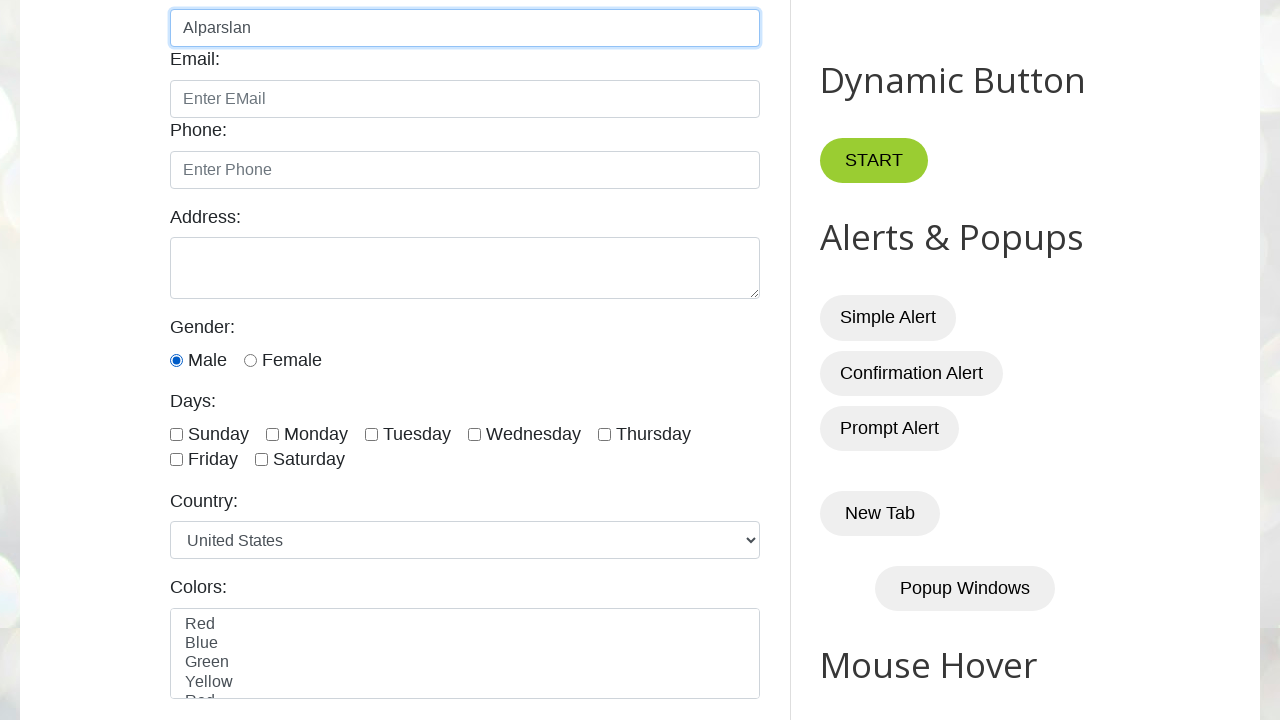

Verified name input contains expected value 'Alparslan'
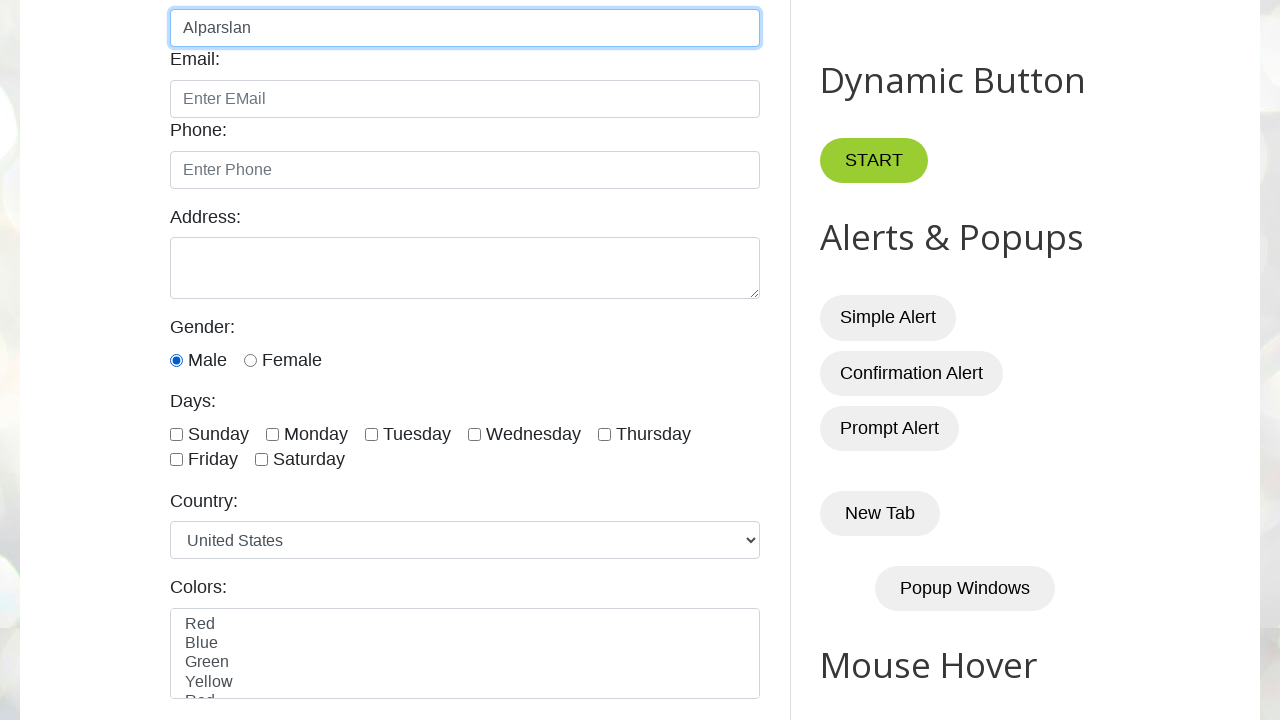

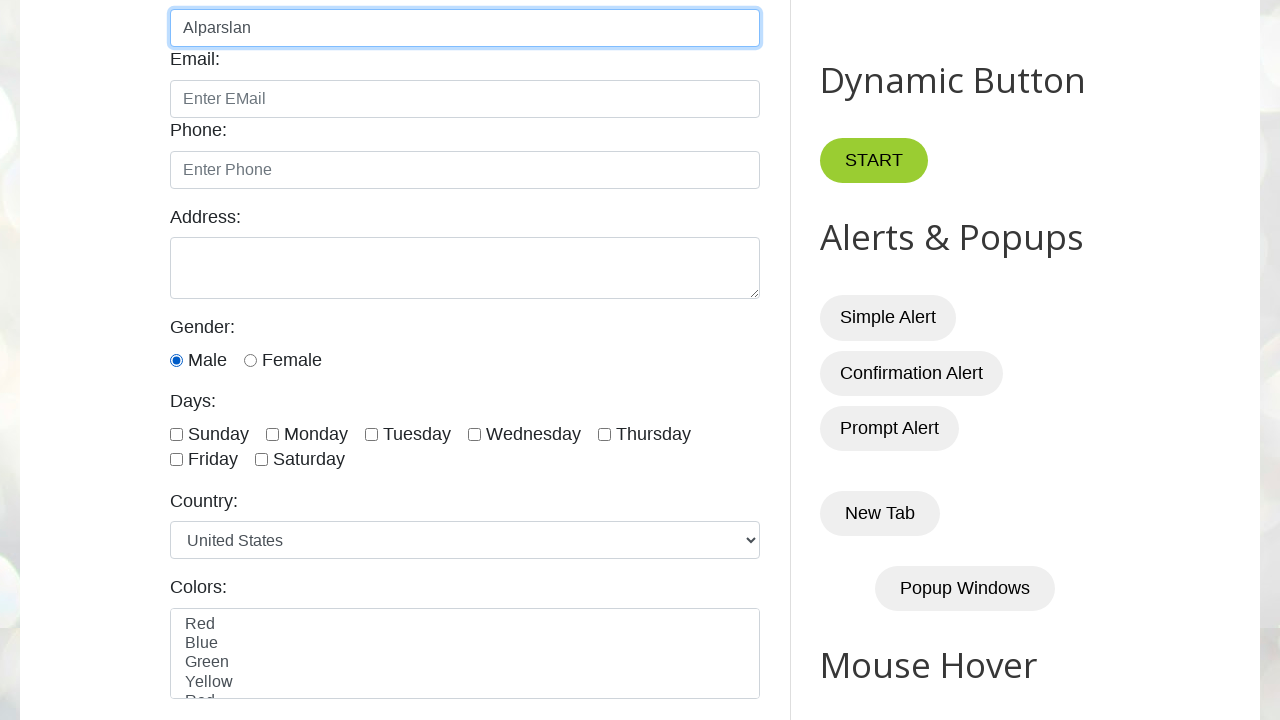